Tests notification message functionality by clicking a link and verifying that the displayed notification contains one of the expected messages

Starting URL: http://the-internet.herokuapp.com/notification_message_rendered

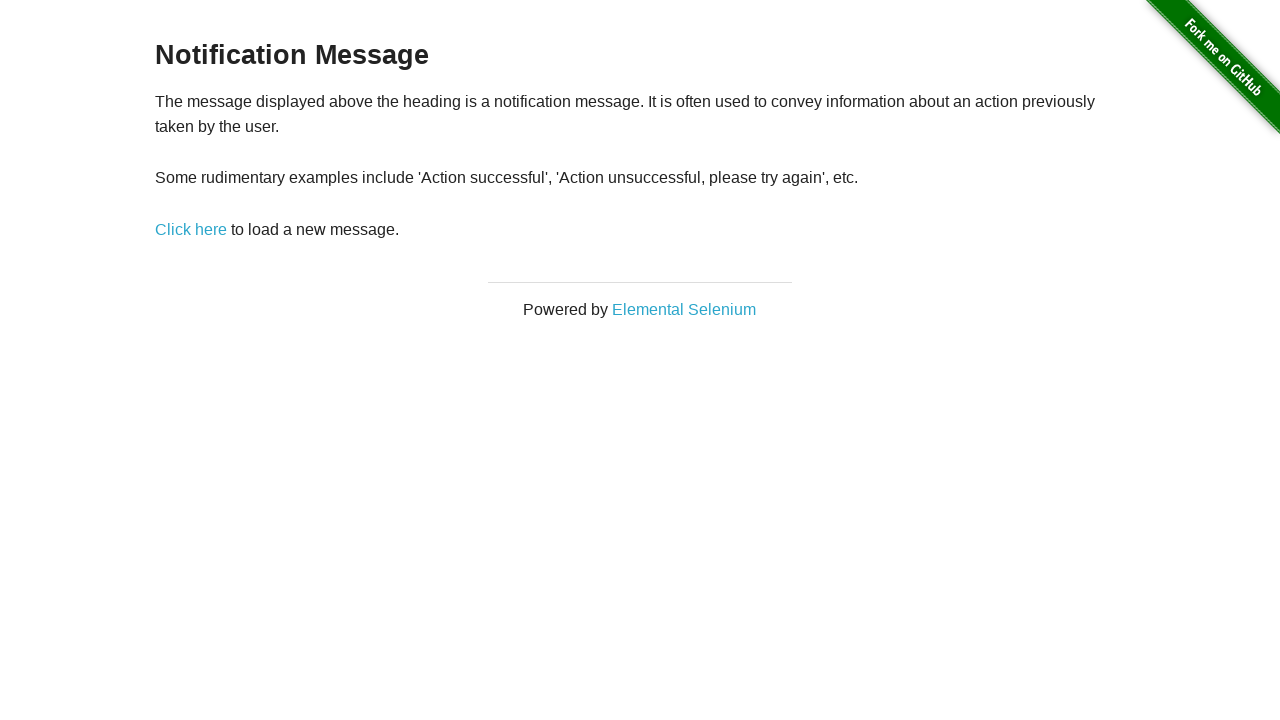

Clicked 'Click here' link to trigger notification at (191, 229) on a:has-text('Click here')
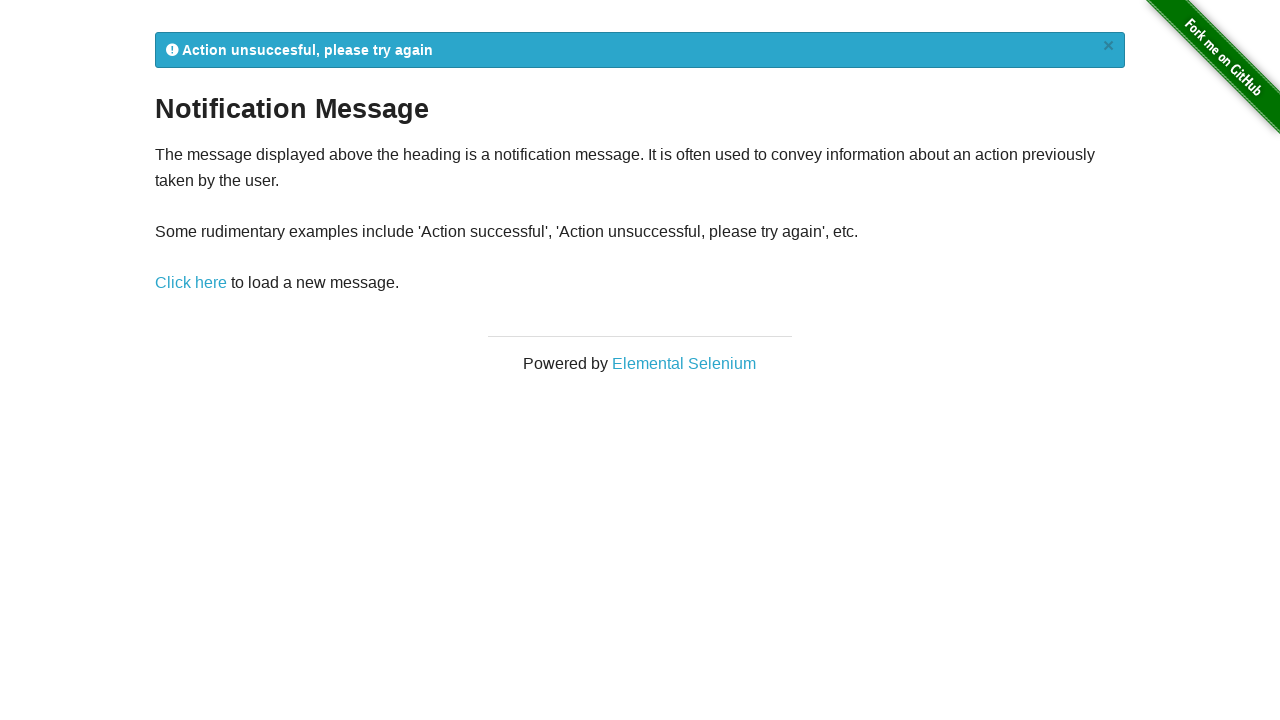

Notification element appeared
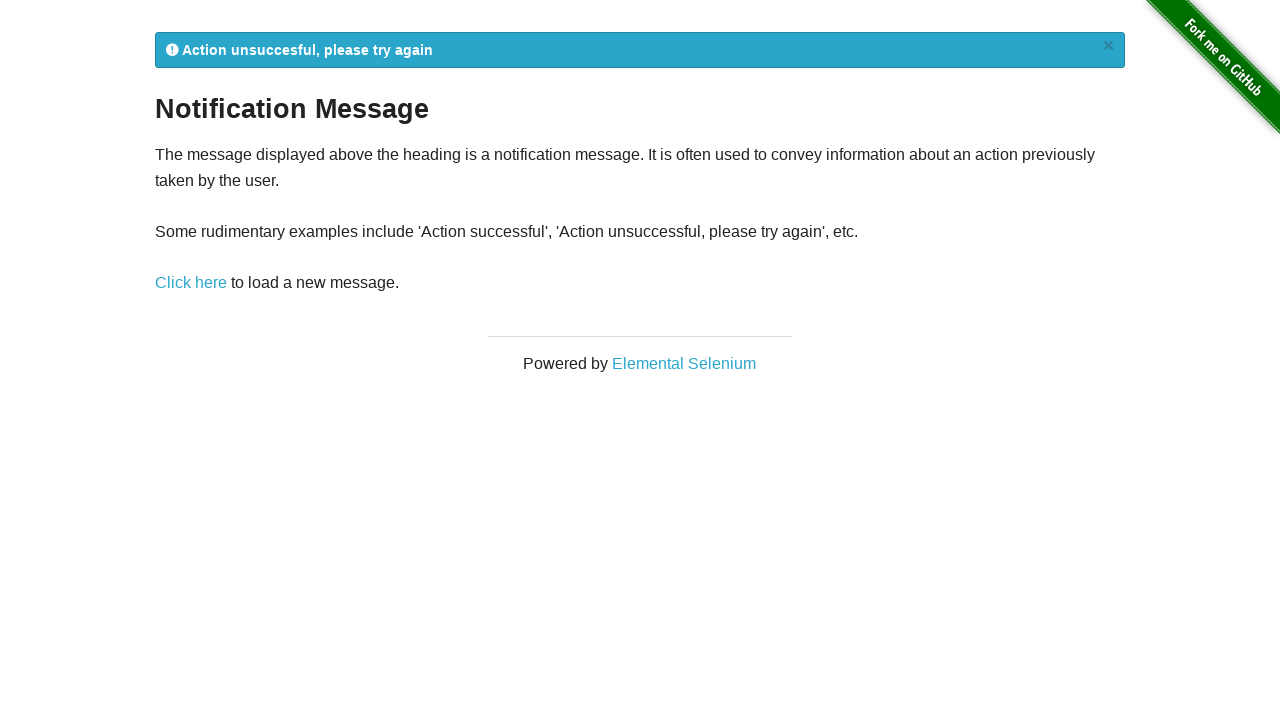

Retrieved notification text content
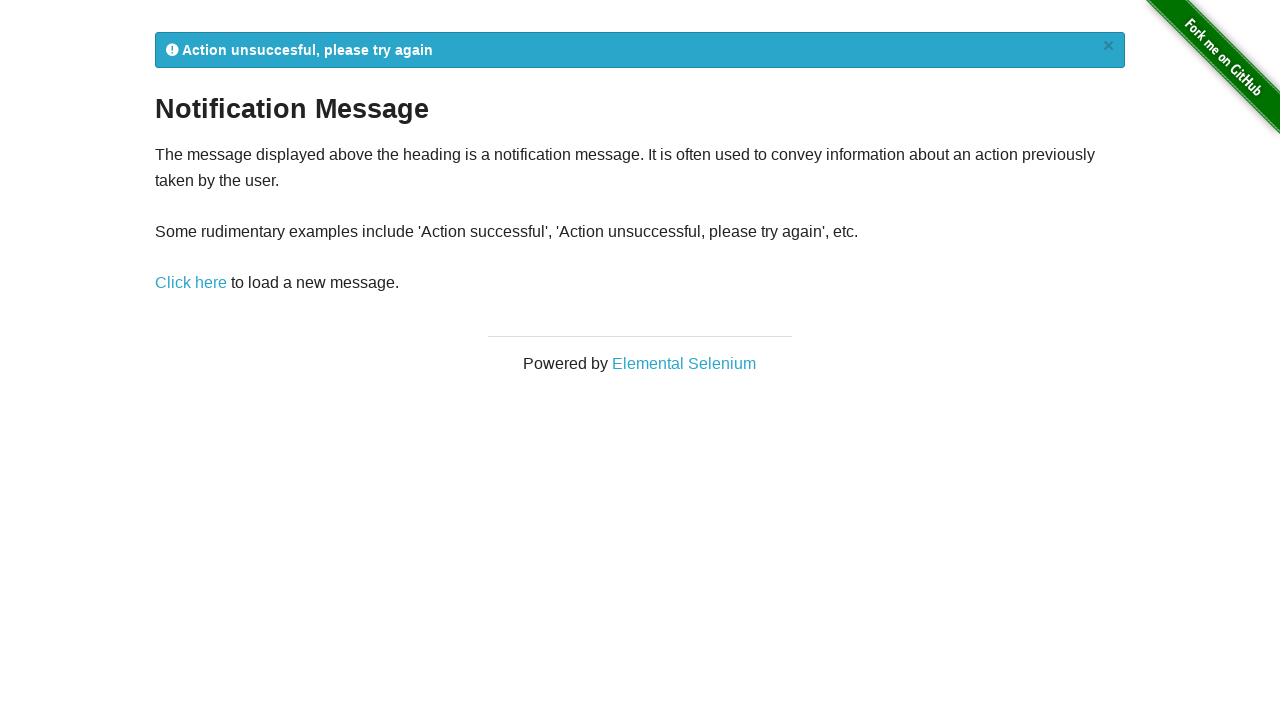

Trimmed notification text by removing trailing characters
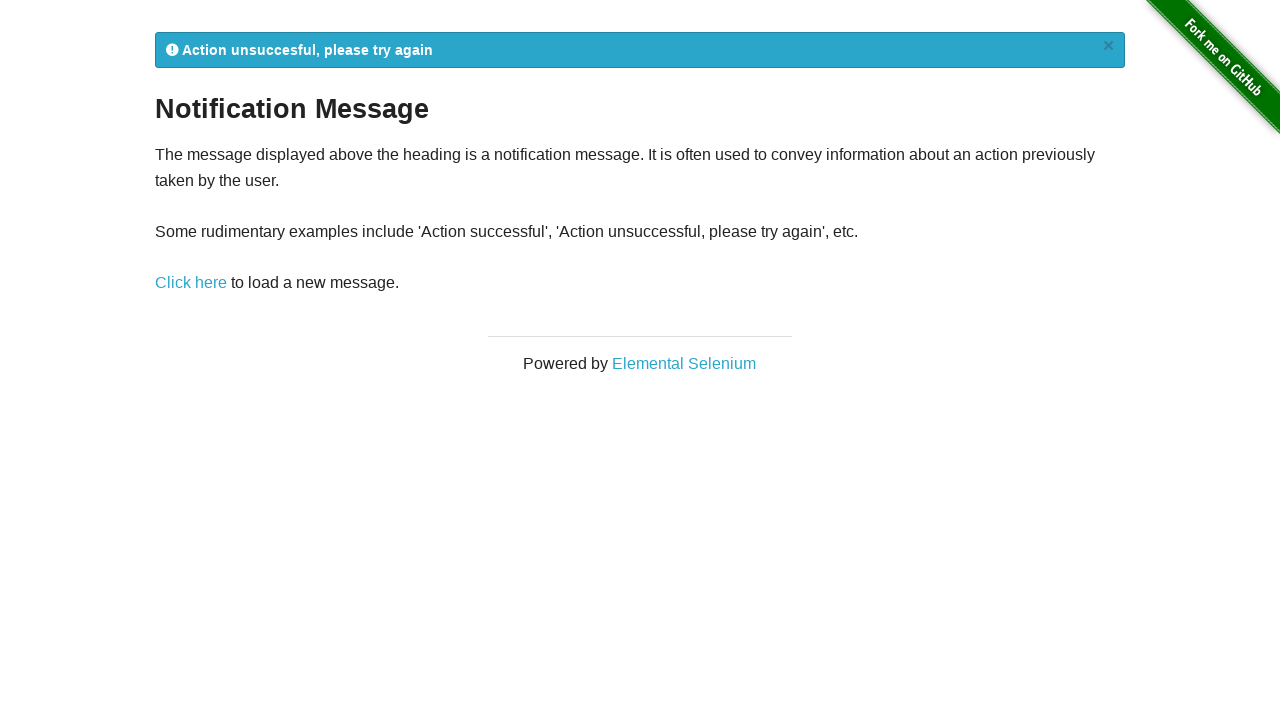

Verified notification message 'Action unsuccesful, please try again
           ' contains one of the expected messages
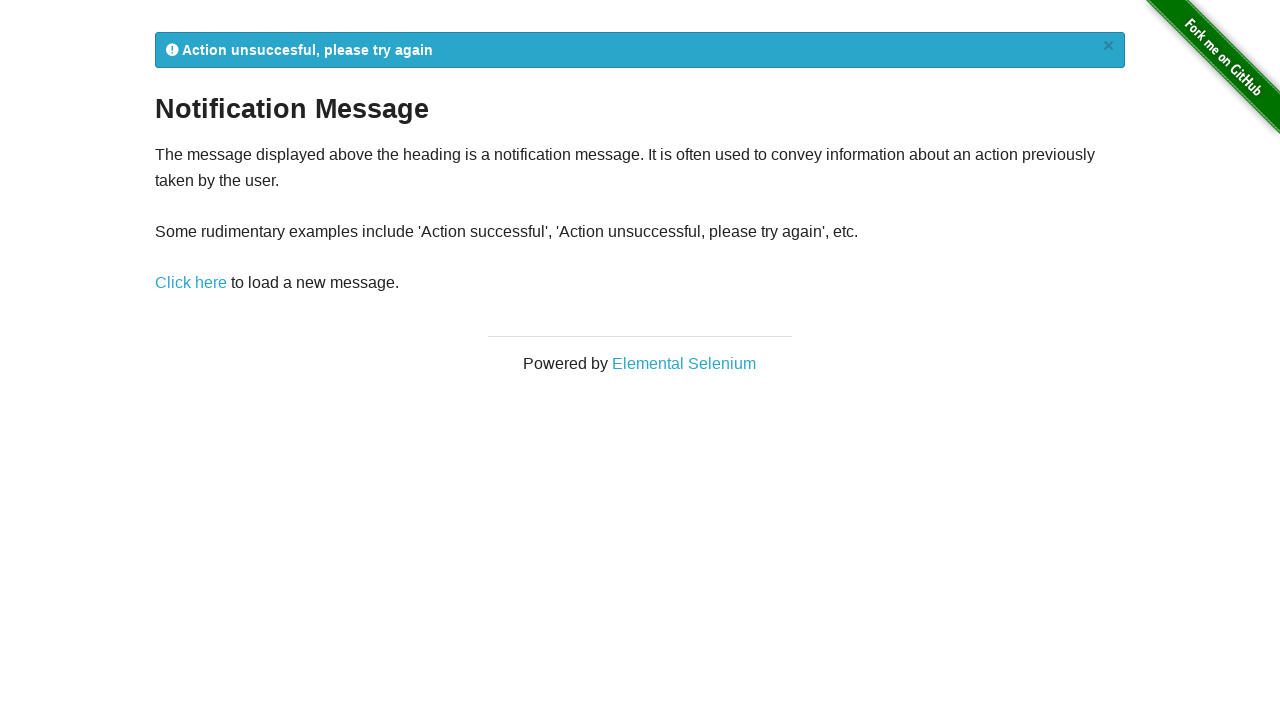

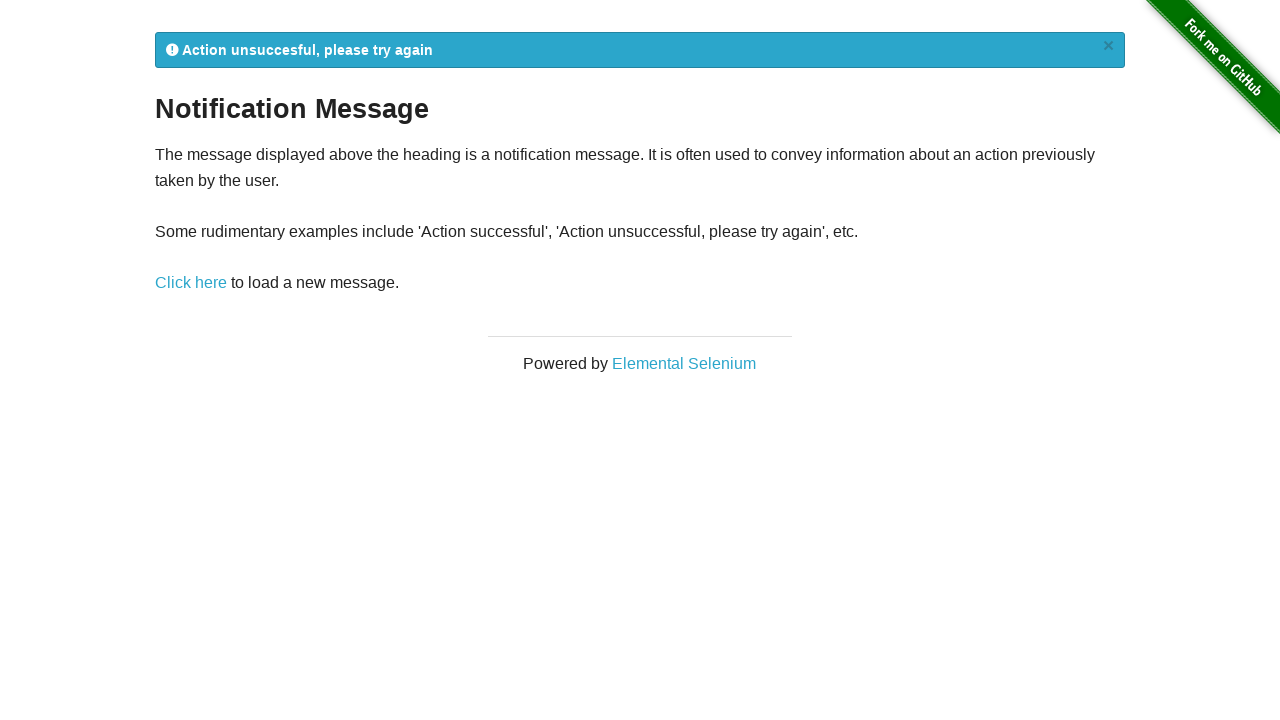